Navigates through paginated stock listings on the NYSE website by clicking through multiple pages of results

Starting URL: https://www.nyse.com/listings_directory/stock

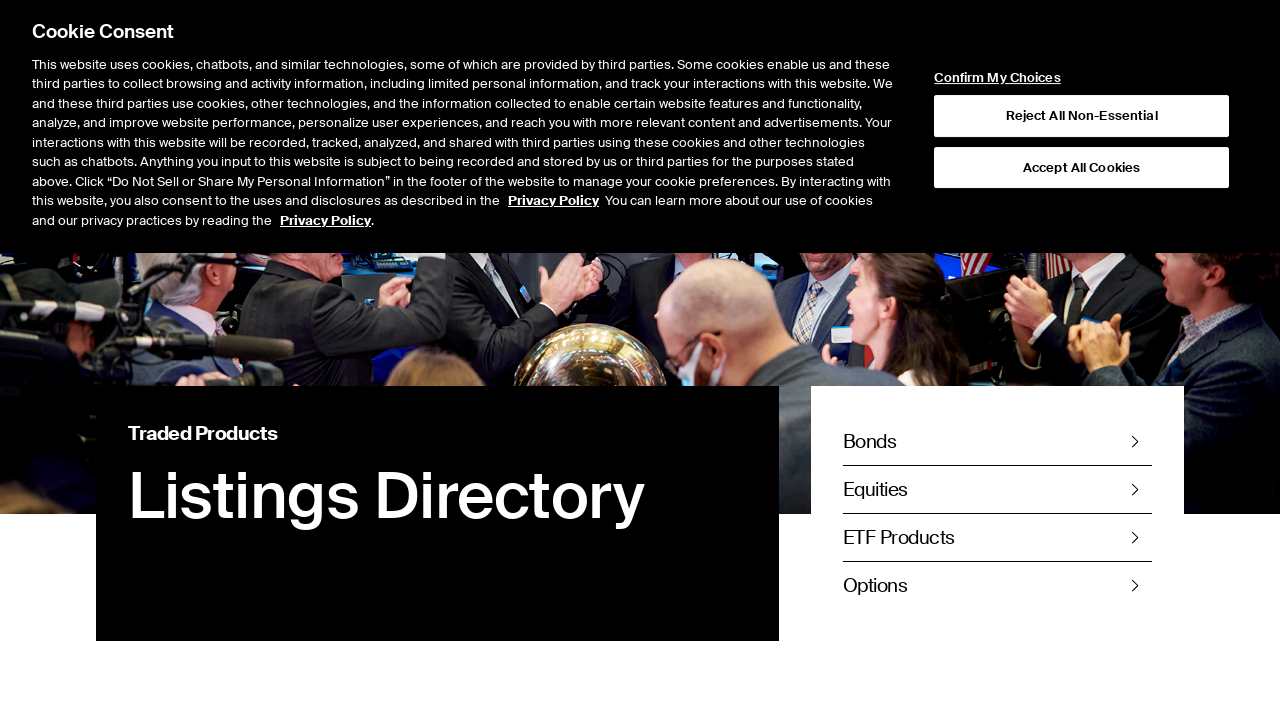

Waited for NYSE listings table to load
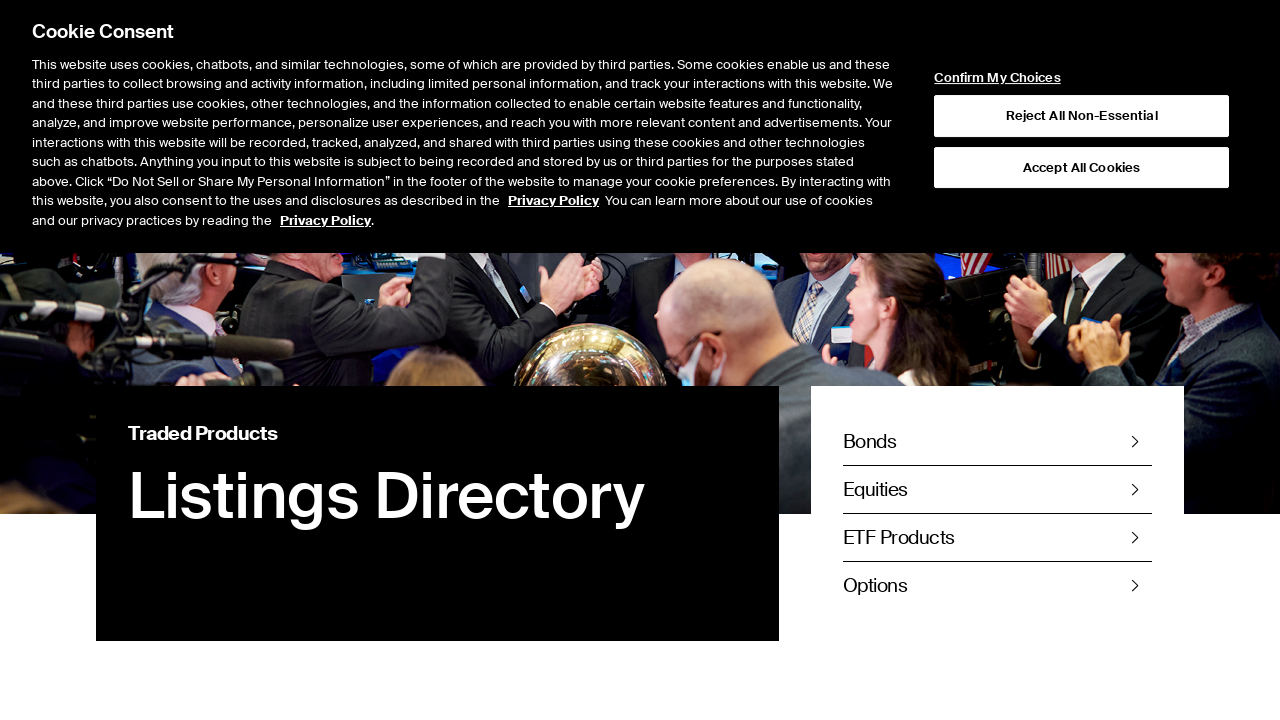

Waited for page 2 link to be available
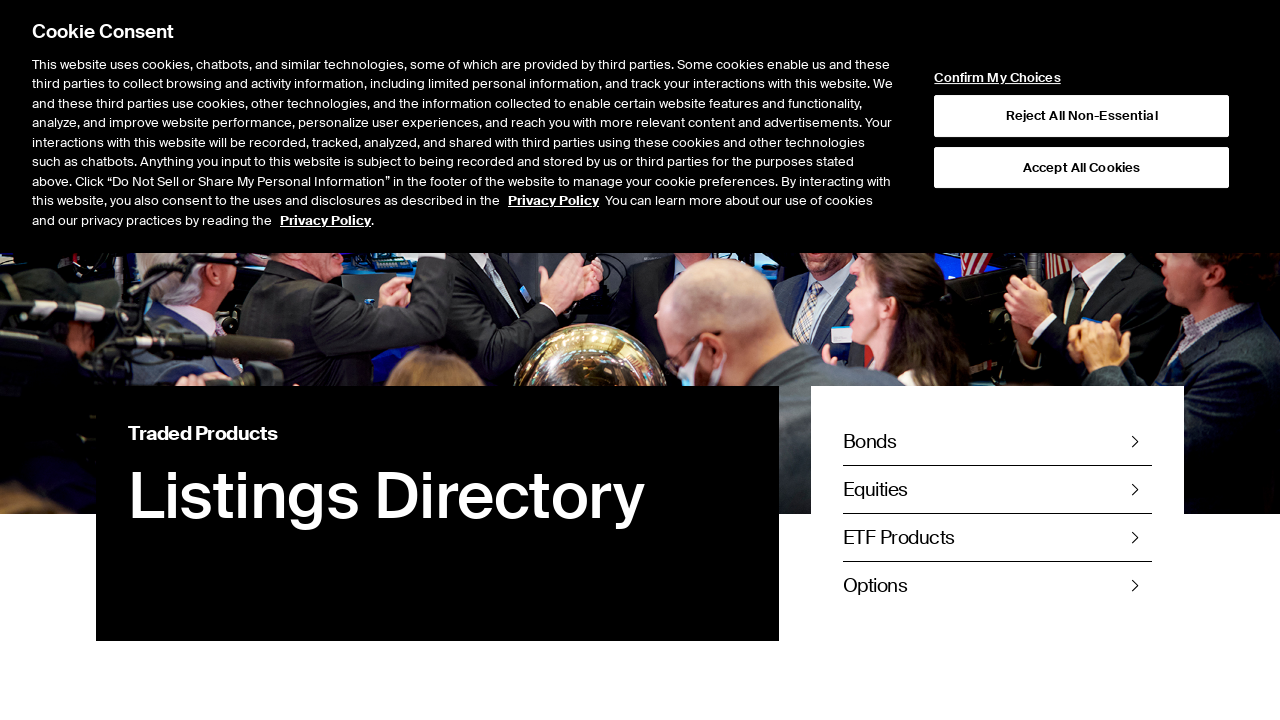

Clicked pagination link for page 2 at (508, 361) on a:text-is('2')
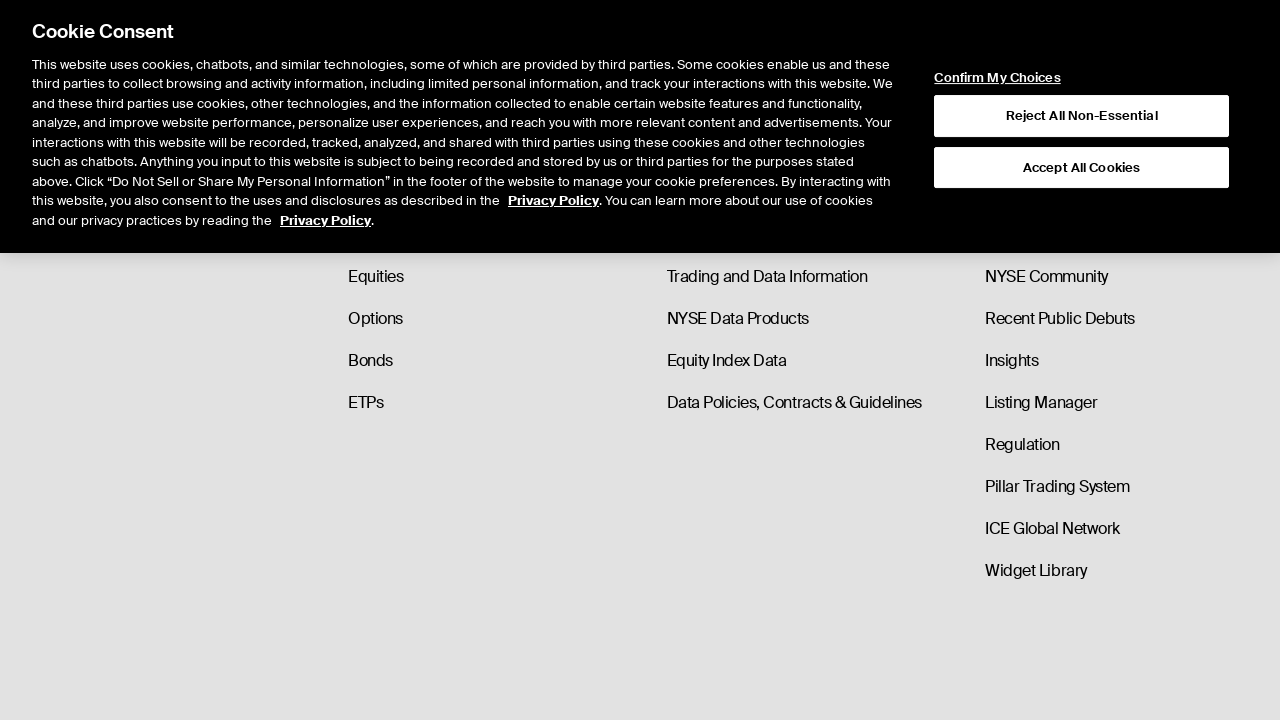

Waited for table to update on page 2
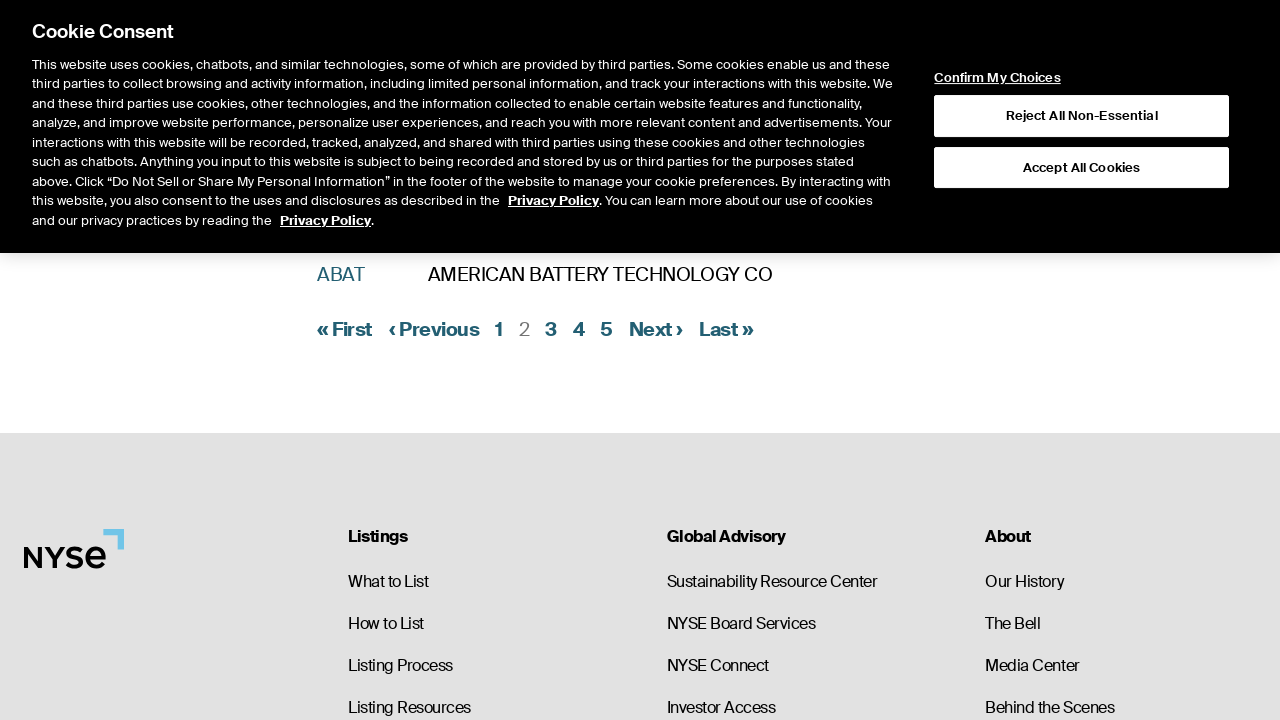

Waited 1 second for page 2 content to fully render
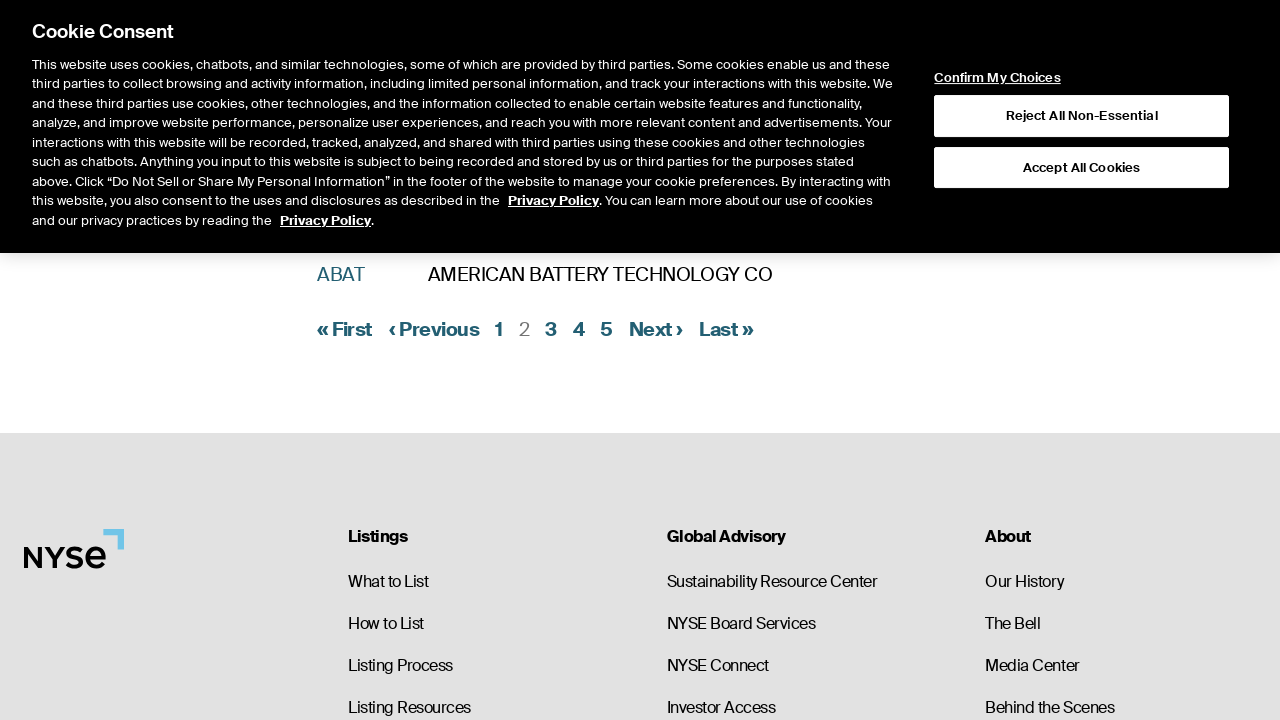

Waited for page 3 link to be available
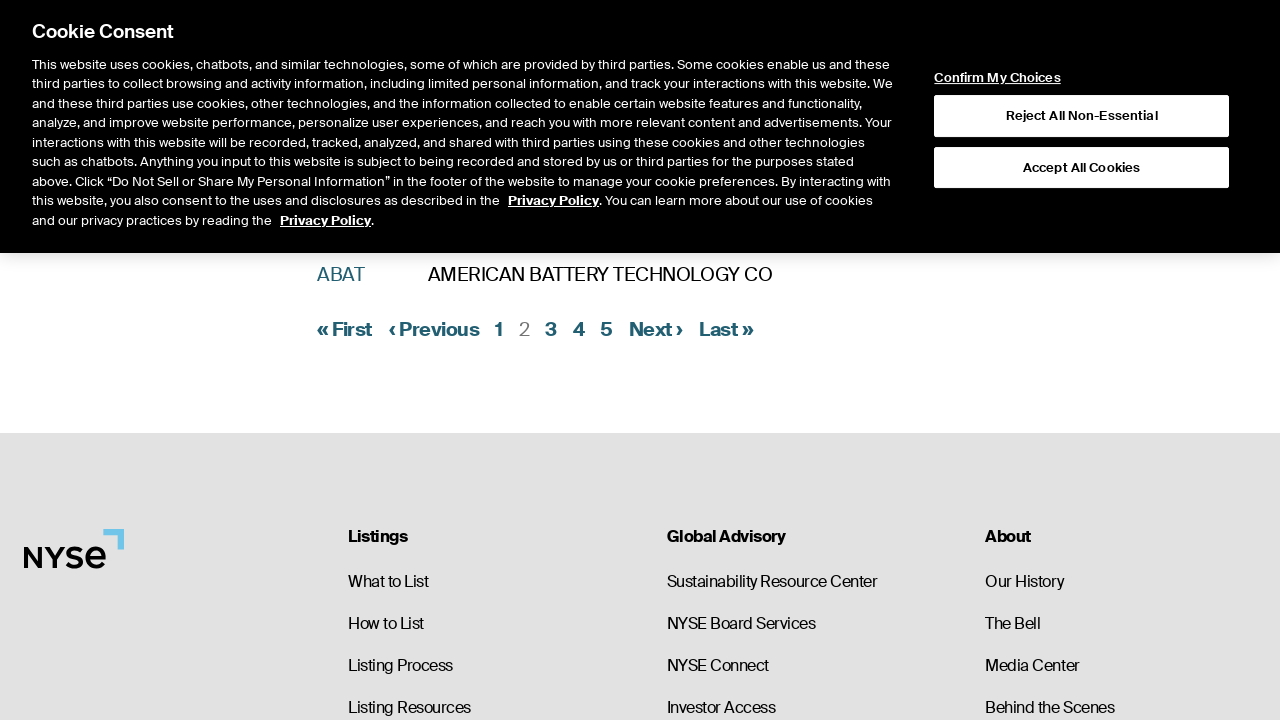

Clicked pagination link for page 3 at (551, 329) on a:text-is('3')
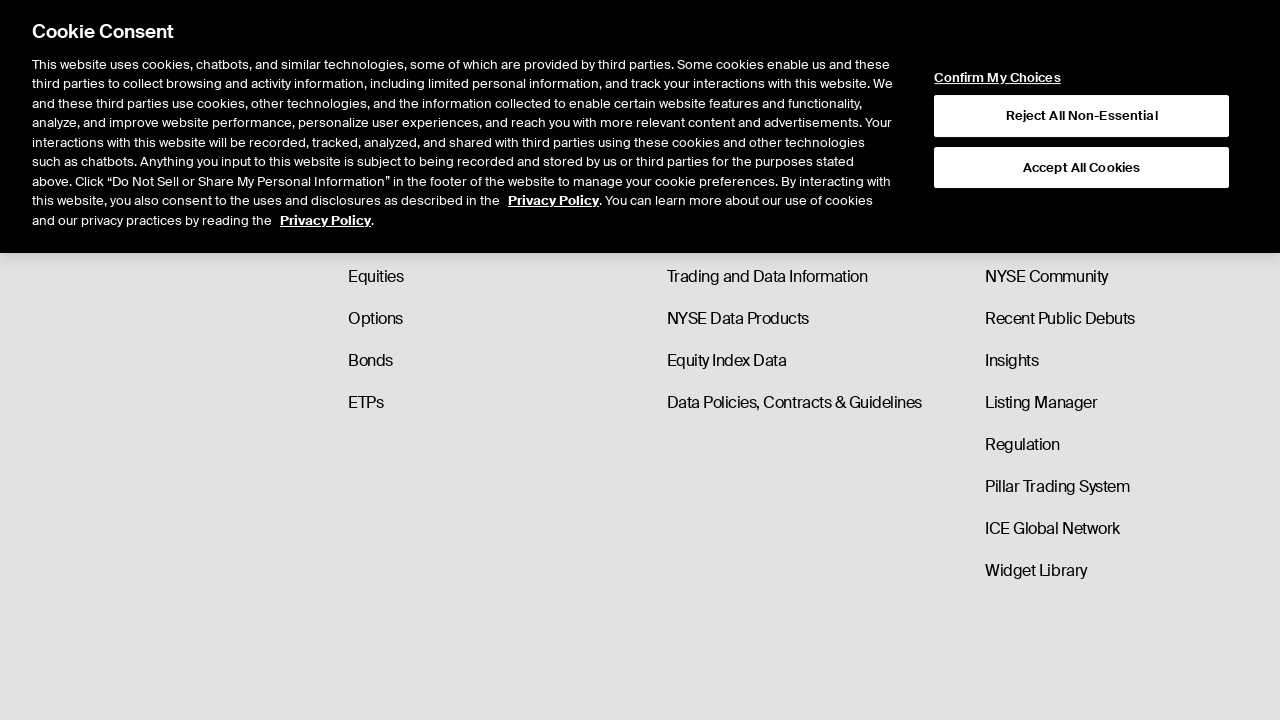

Waited for table to update on page 3
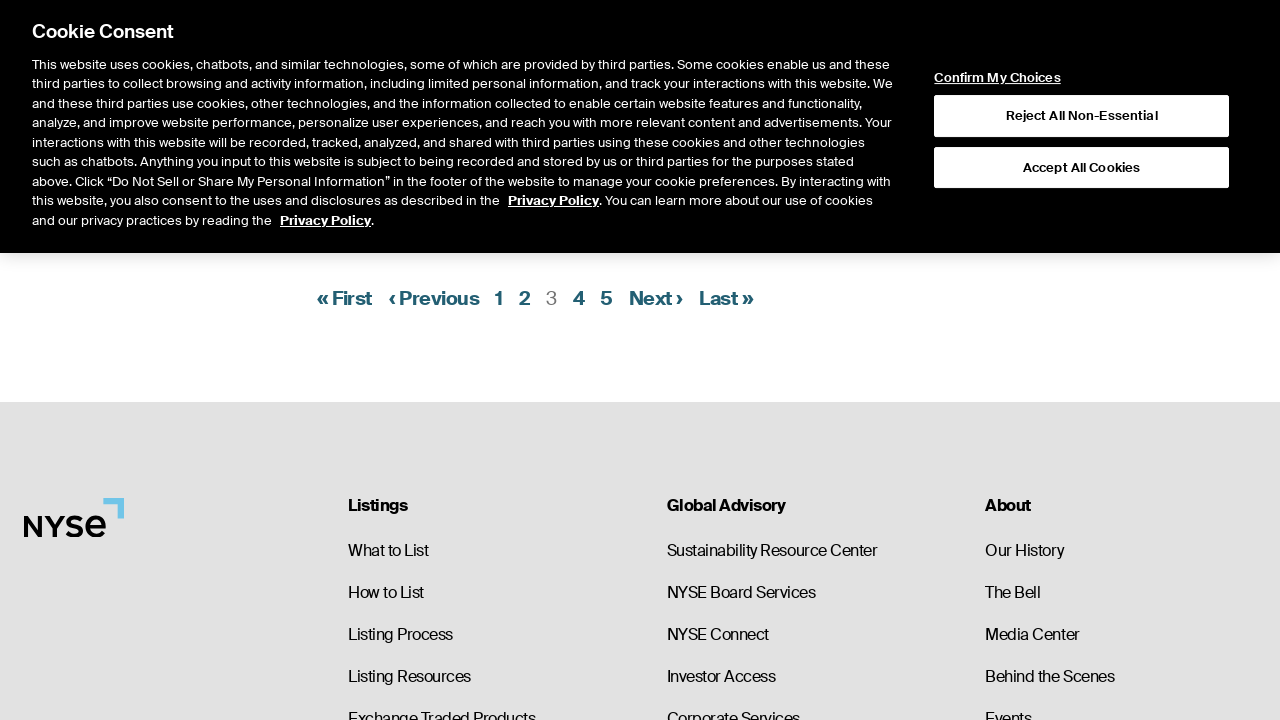

Waited 1 second for page 3 content to fully render
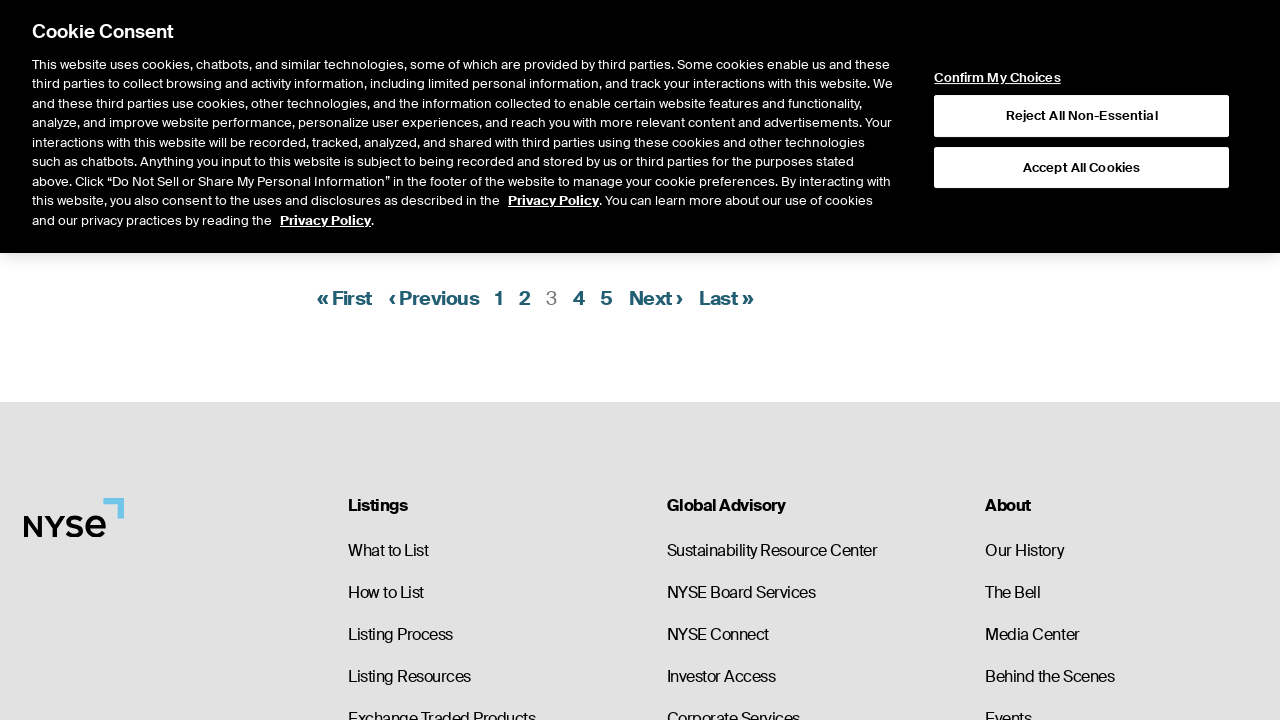

Waited for page 4 link to be available
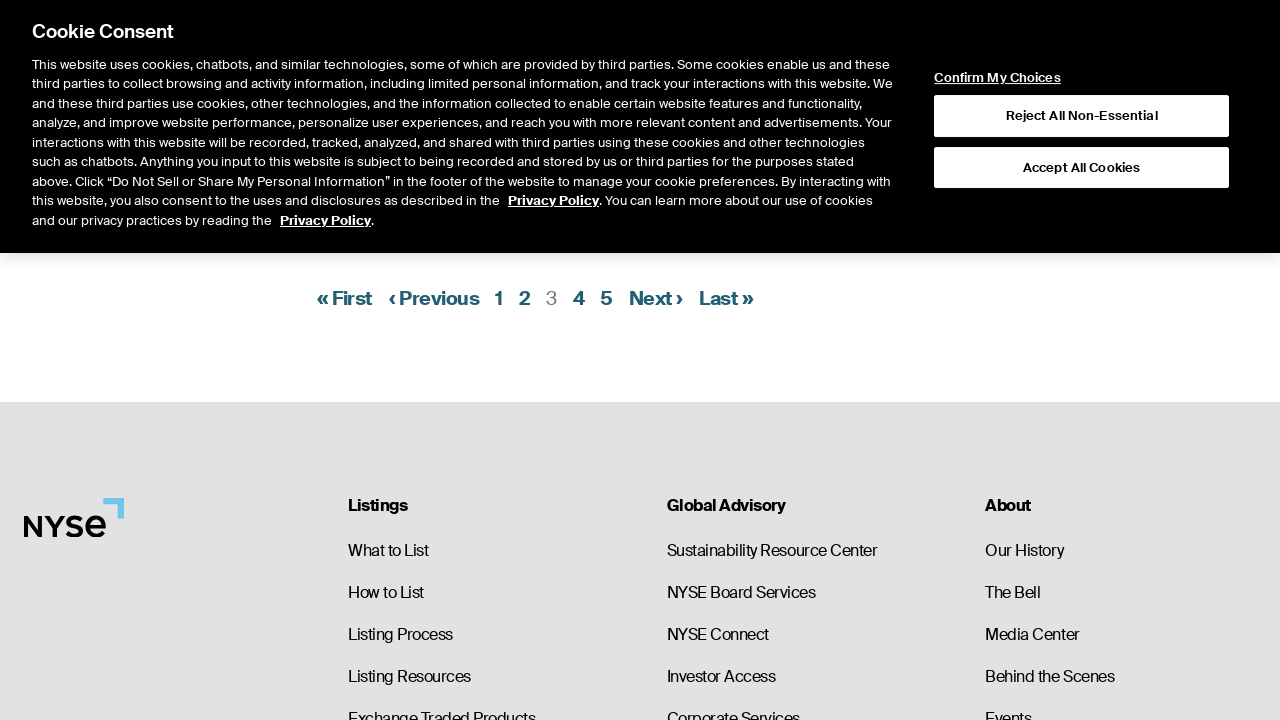

Clicked pagination link for page 4 at (579, 298) on a:text-is('4')
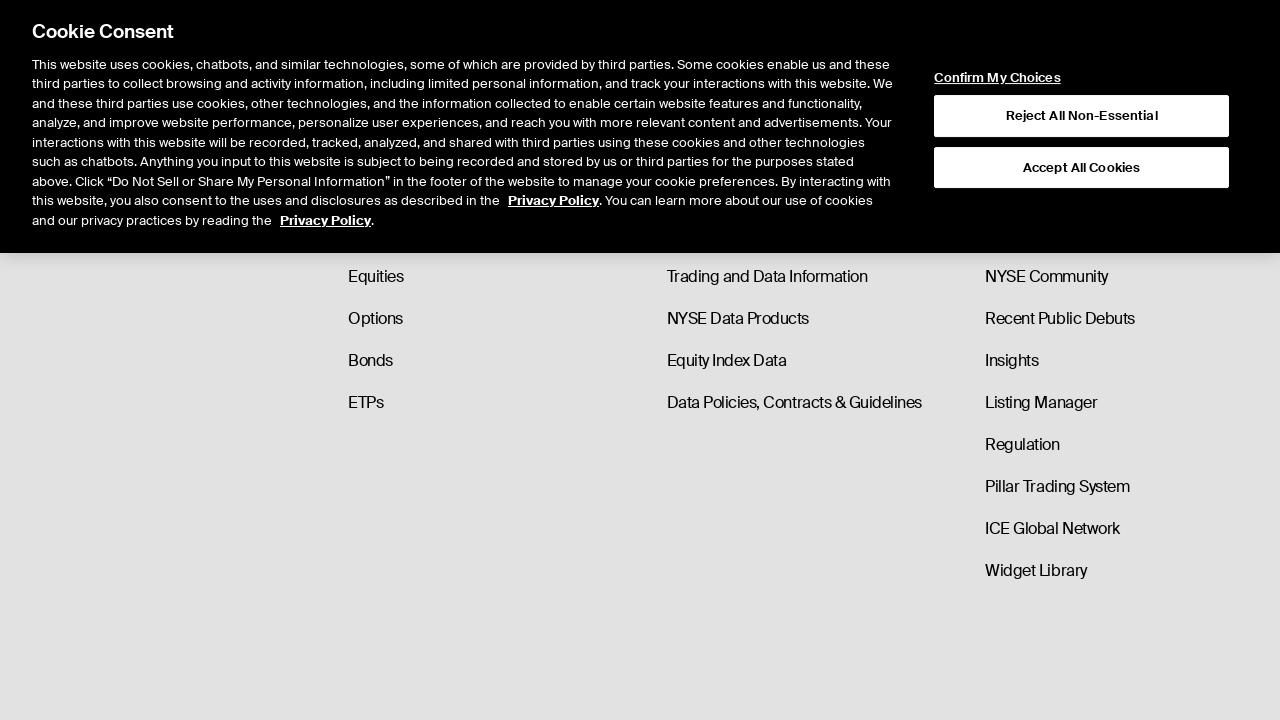

Waited for table to update on page 4
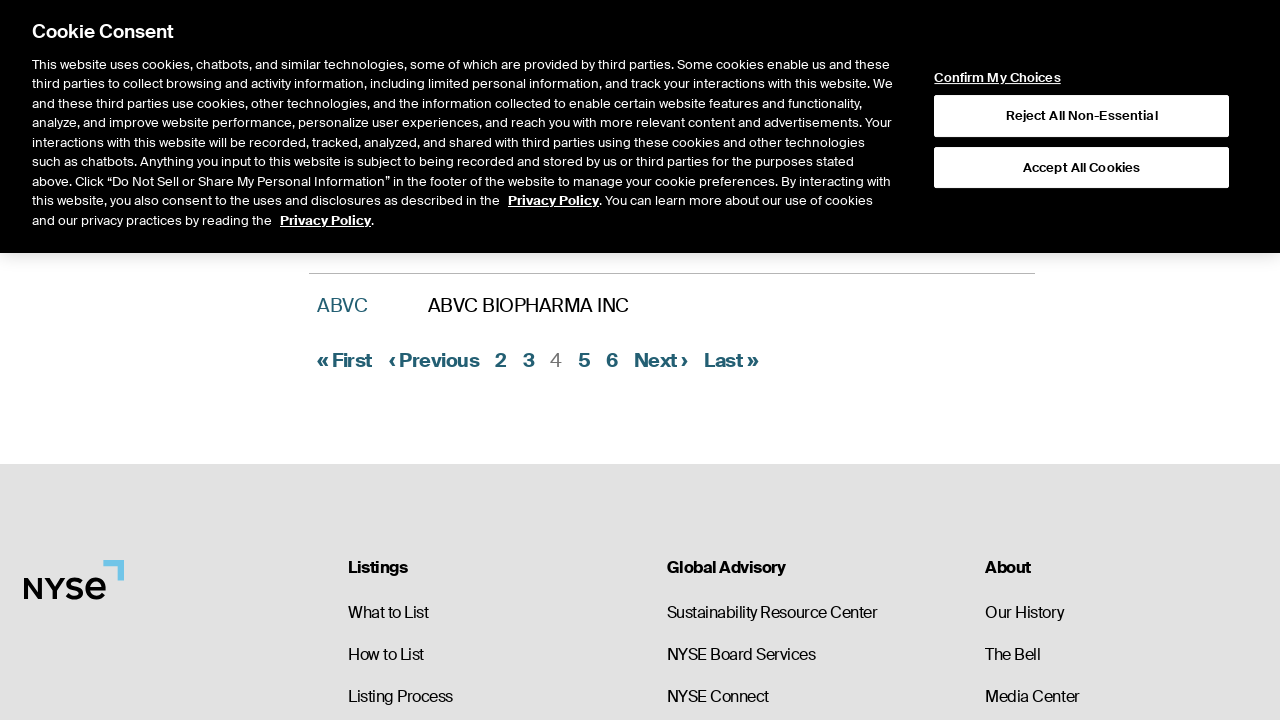

Waited 1 second for page 4 content to fully render
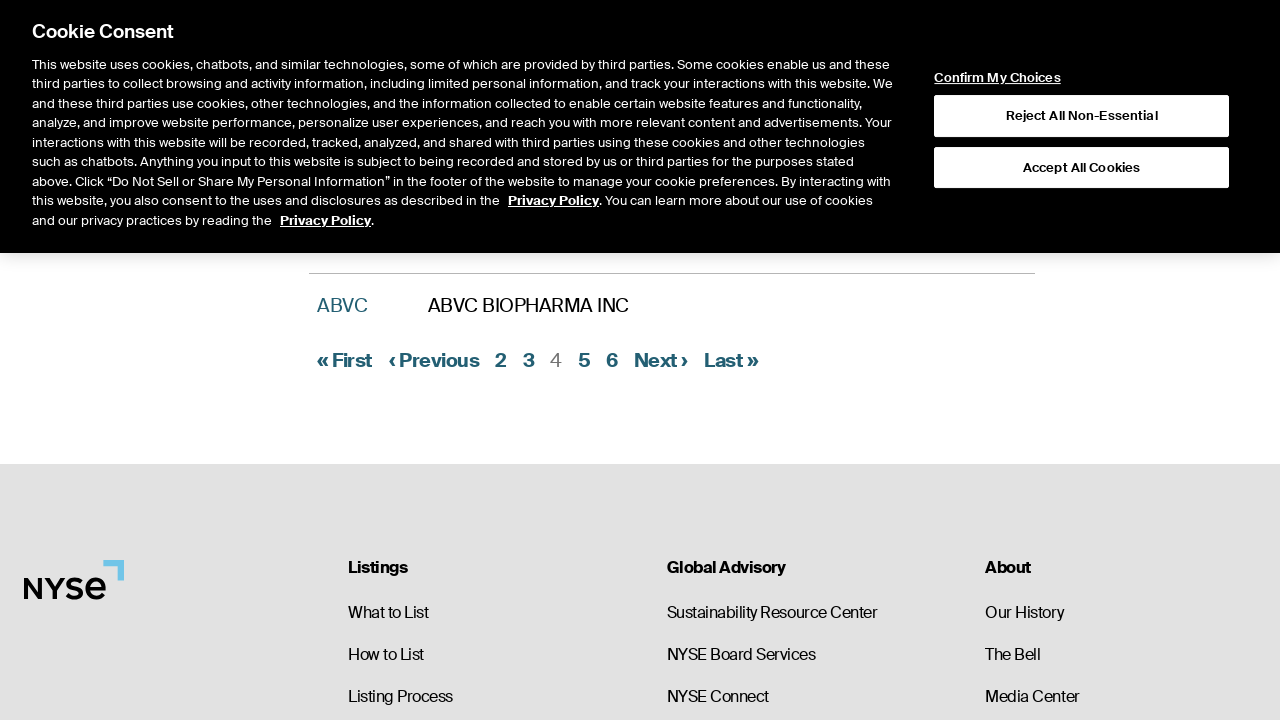

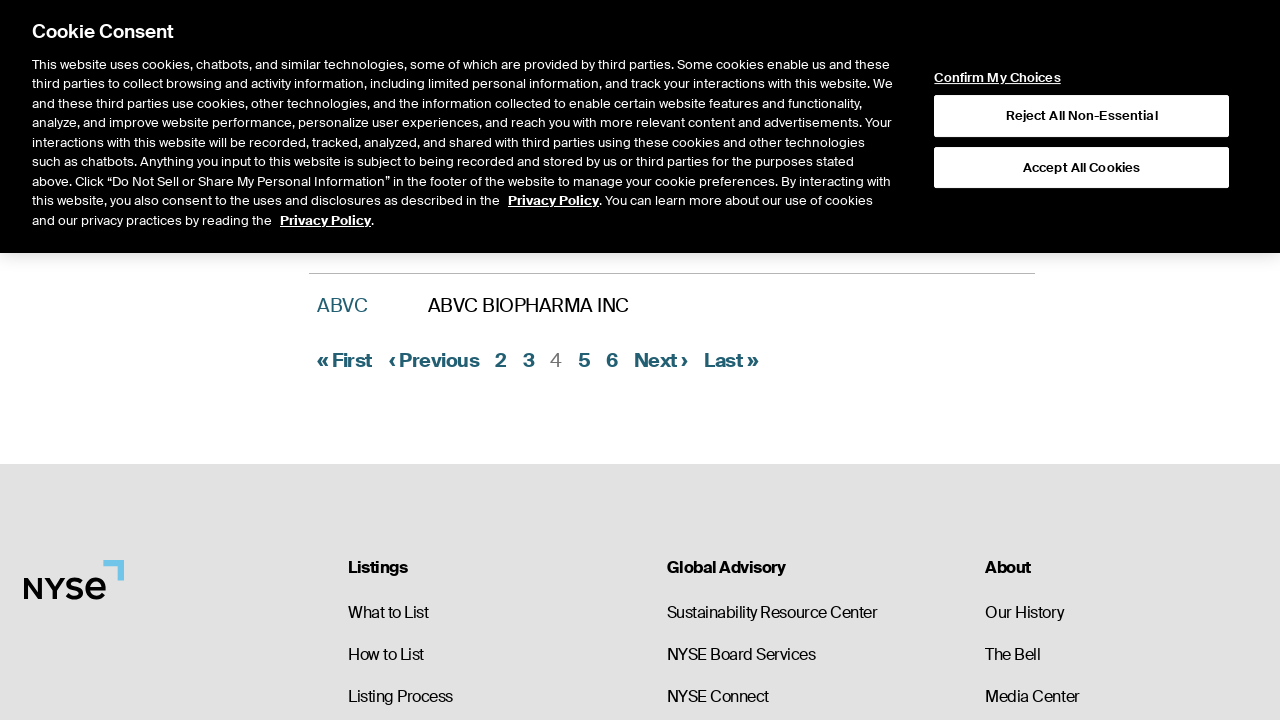